Tests selecting multiple checkbox options in a form by clicking on Sports and Reading hobby checkboxes

Starting URL: https://demoqa.com/automation-practice-form

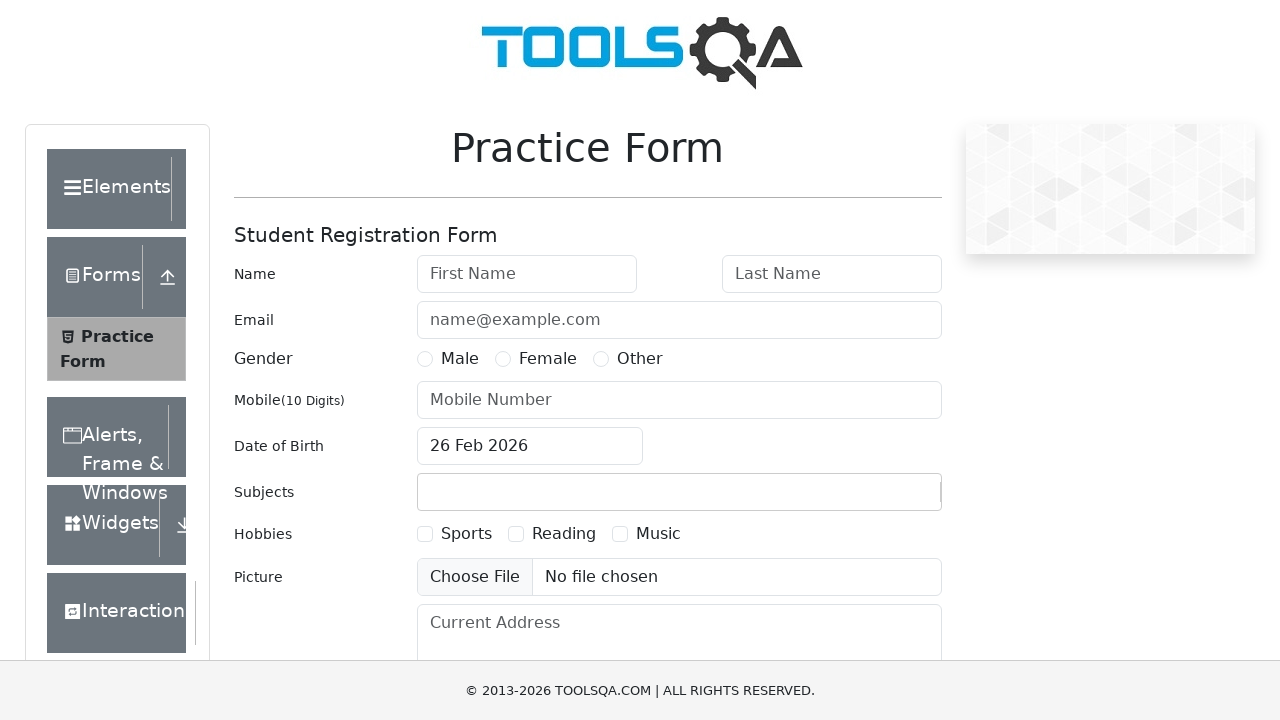

Waited for hobbies section to become visible
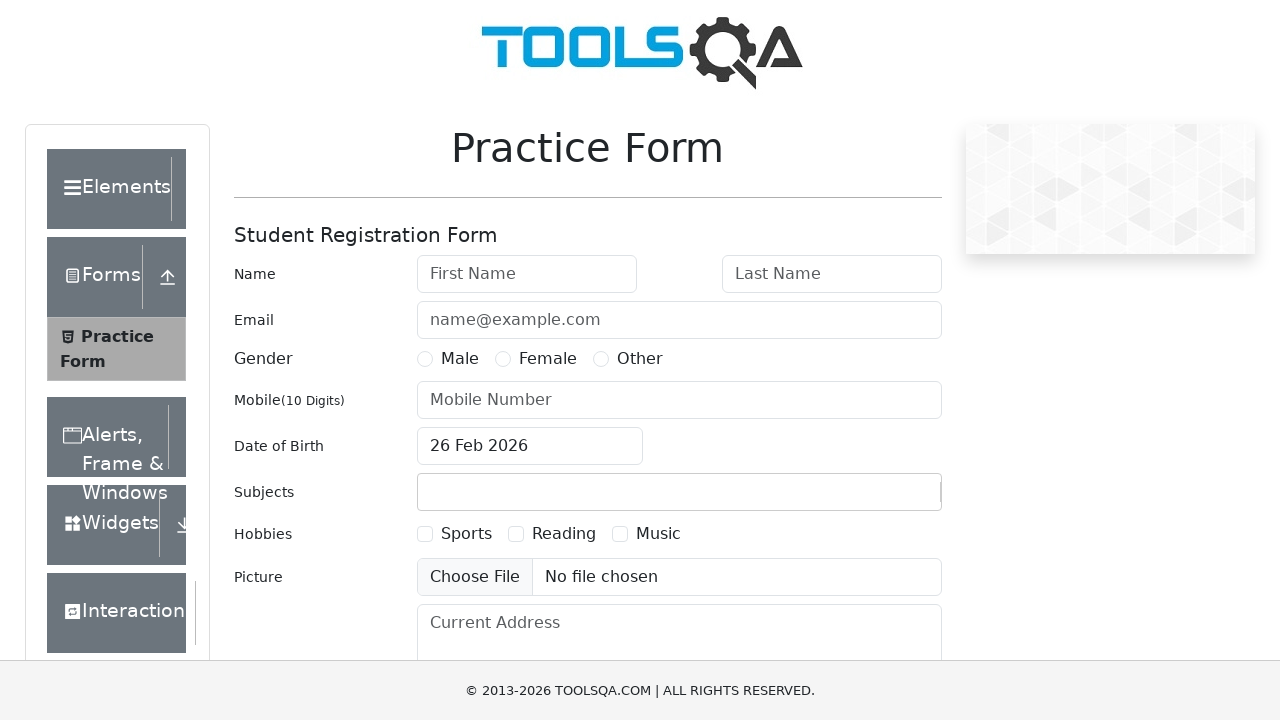

Clicked on Reading hobby checkbox at (564, 534) on xpath=//label[normalize-space()='Reading']
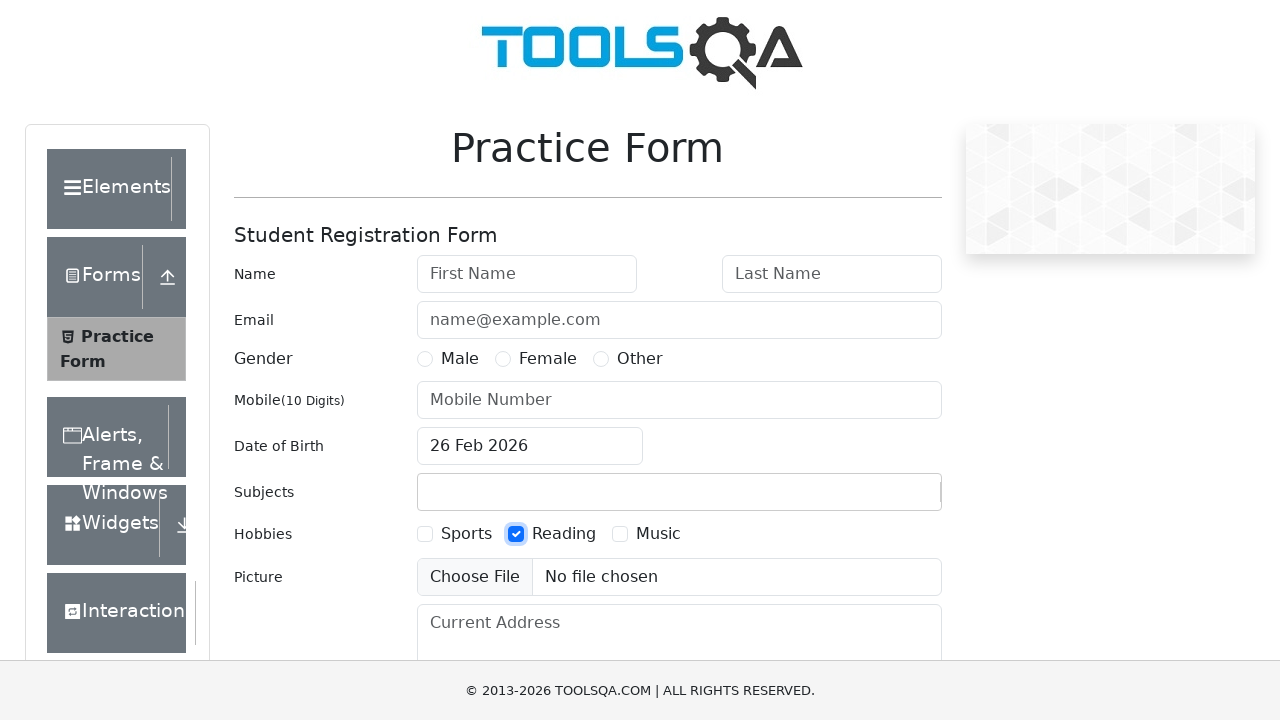

Clicked on Sports hobby checkbox at (466, 534) on xpath=//label[normalize-space()='Sports']
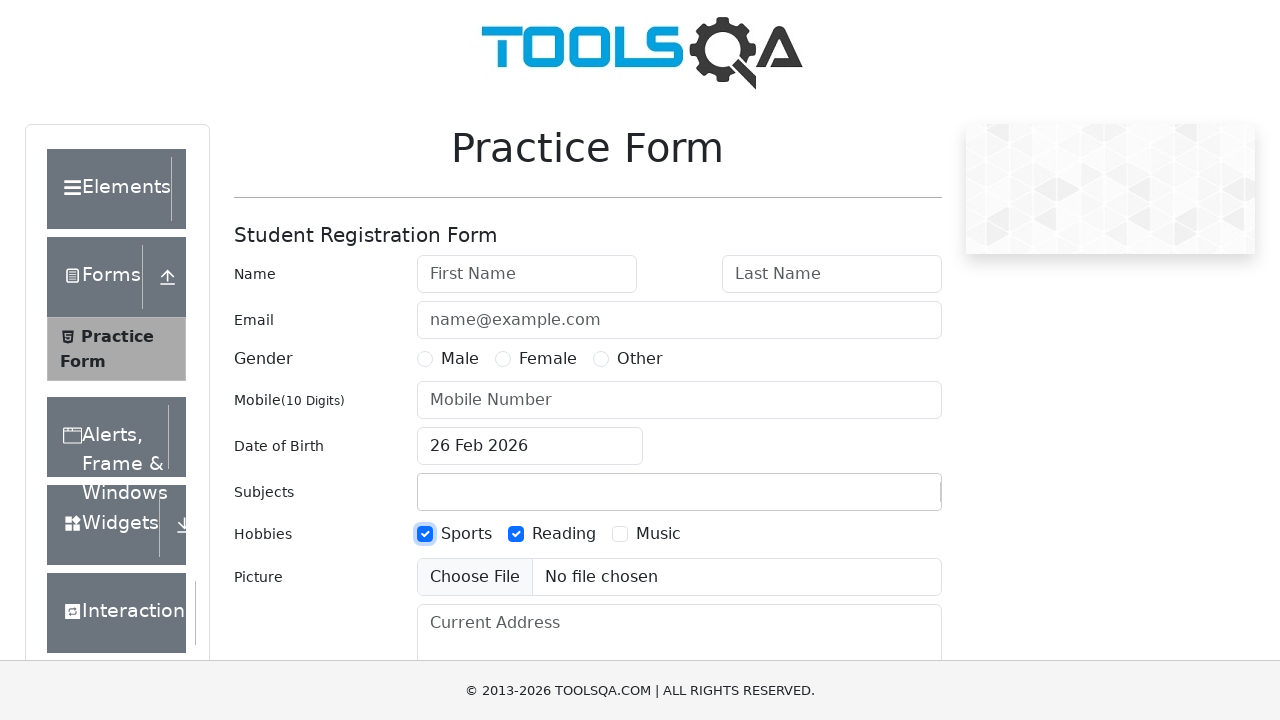

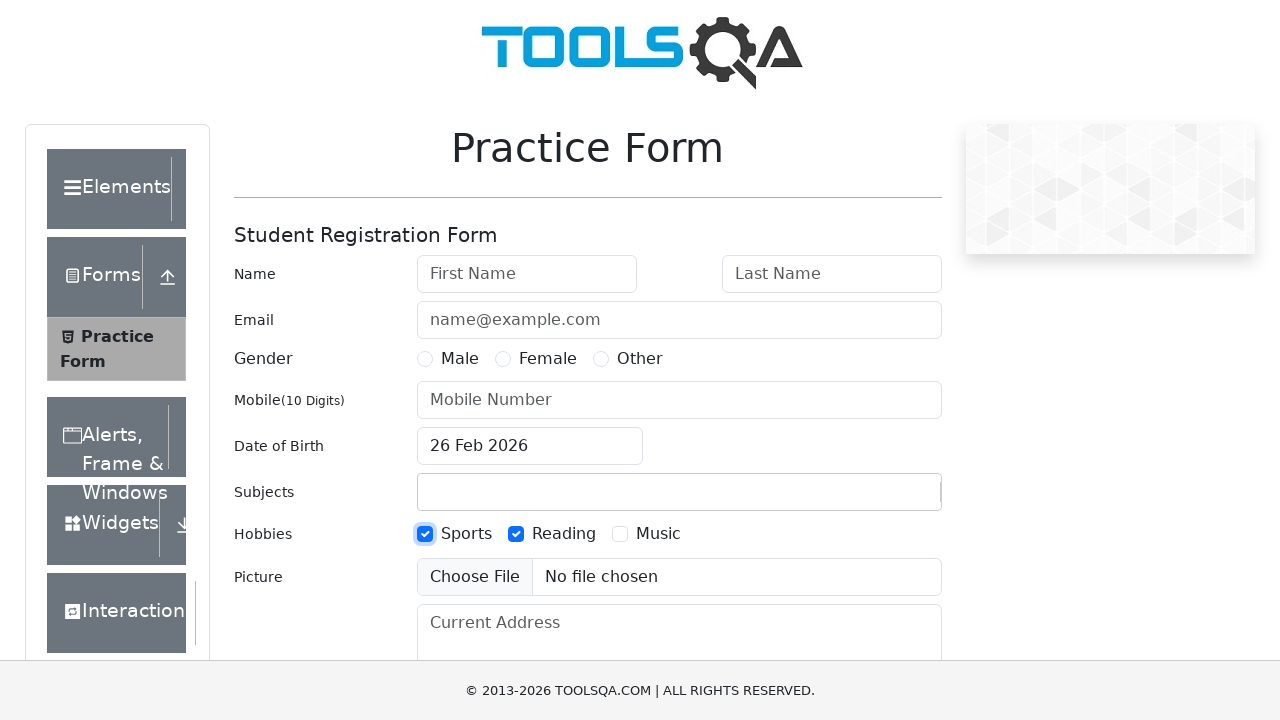